Tests the chat widget feedback flow by opening a chat, sending a message, closing it, and then clicking the "Yes, without answer" feedback button.

Starting URL: https://prod.buerokratt.ee/

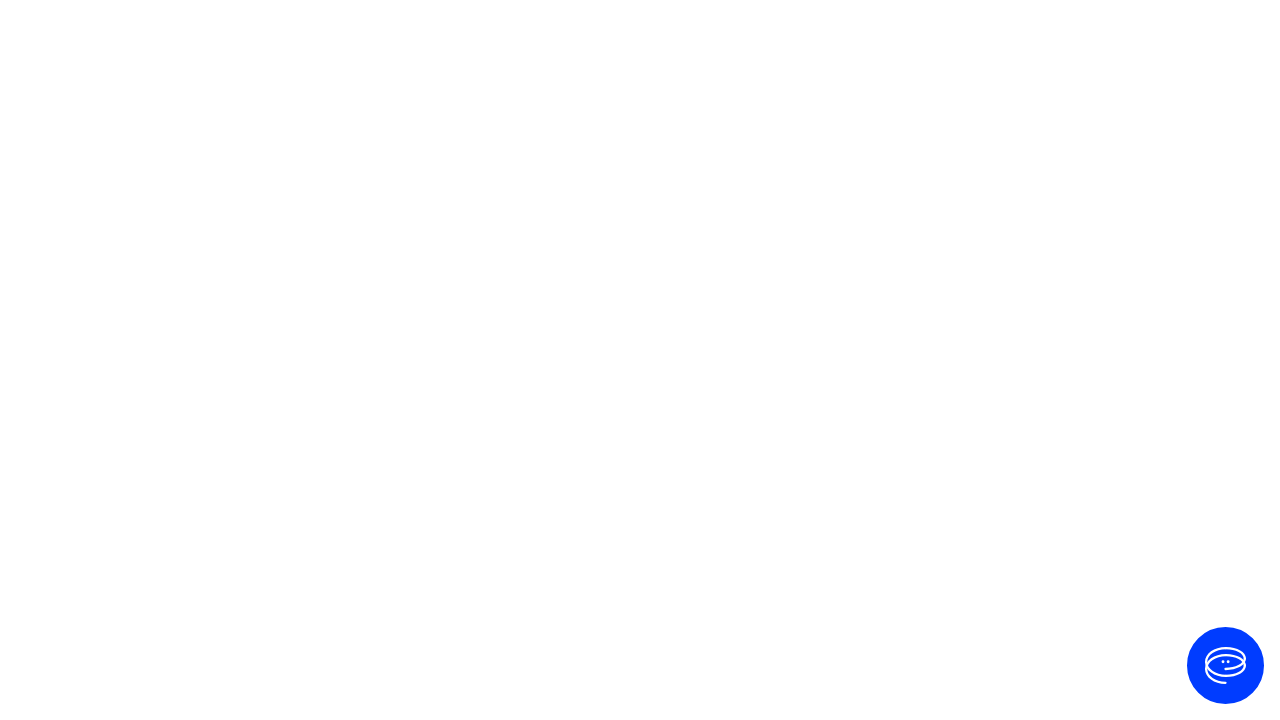

Clicked to open chat widget at (1226, 666) on internal:label="Ava vestlus"i
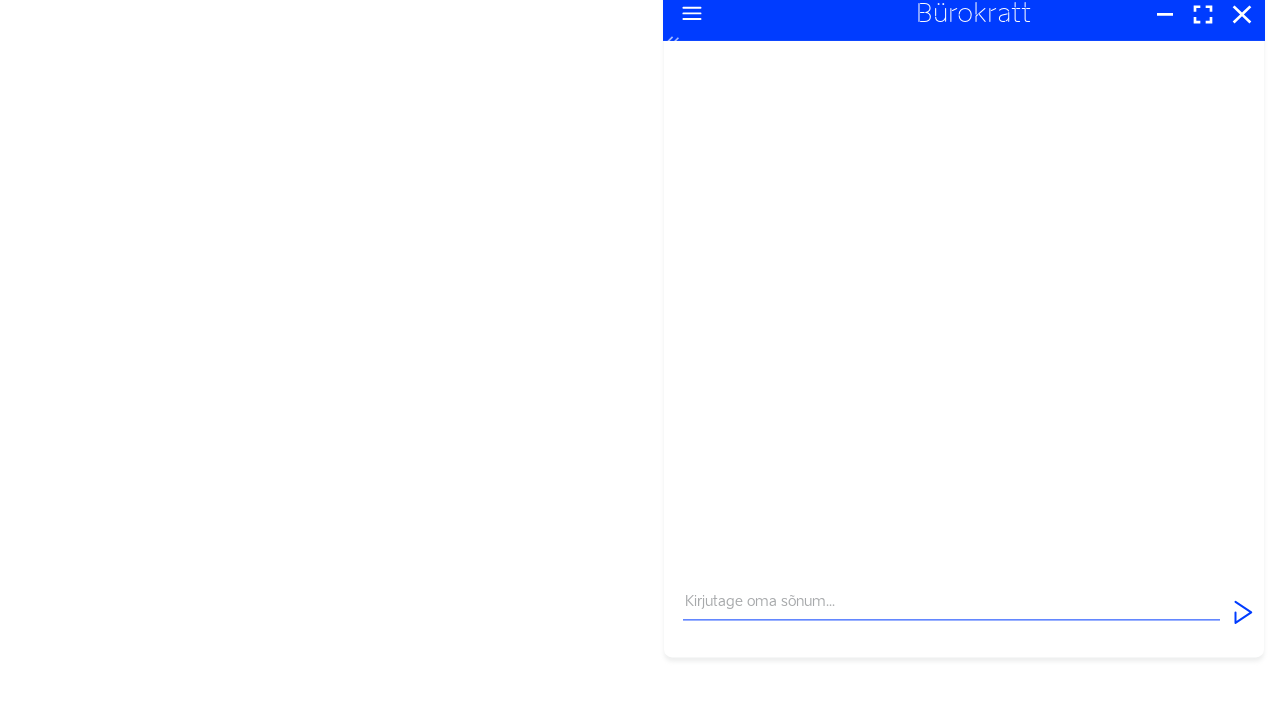

Clicked on message input field at (952, 652) on internal:attr=[placeholder="Kirjutage oma sõnum..."i]
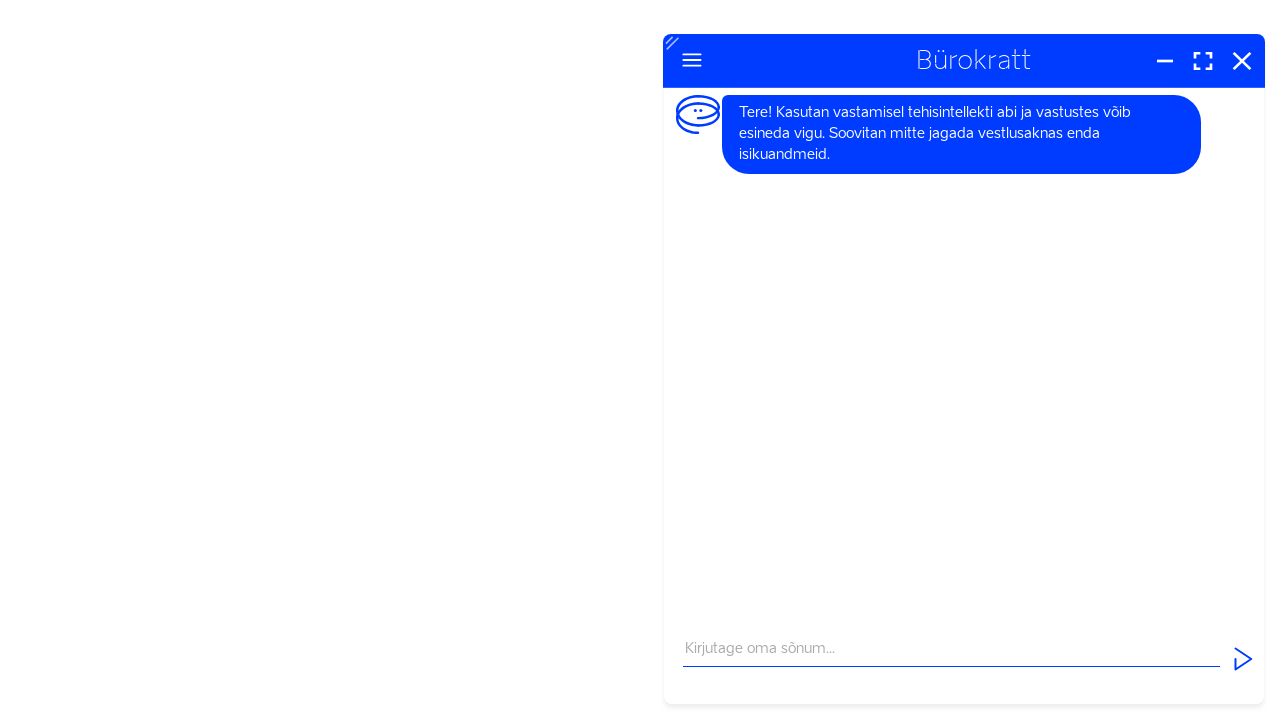

Filled message input with greeting 'Tere' on internal:attr=[placeholder="Kirjutage oma sõnum..."i]
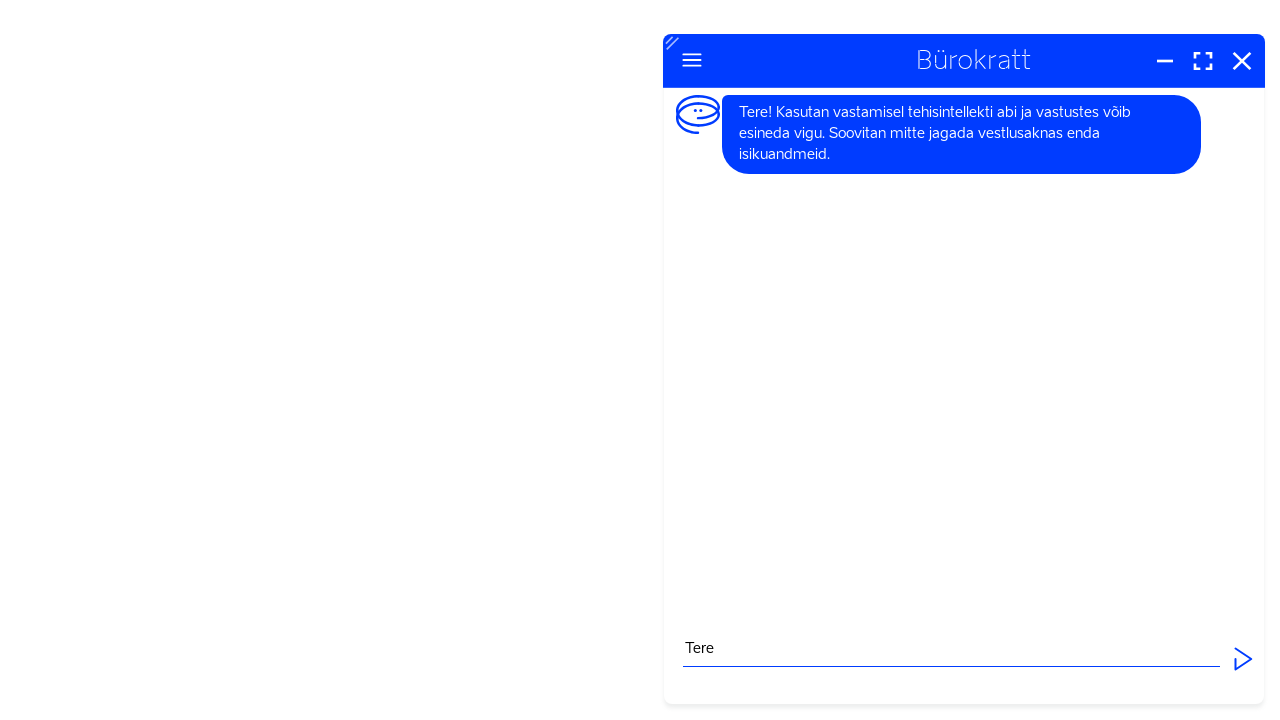

Clicked send button to send message at (1243, 659) on internal:label="Saada"i
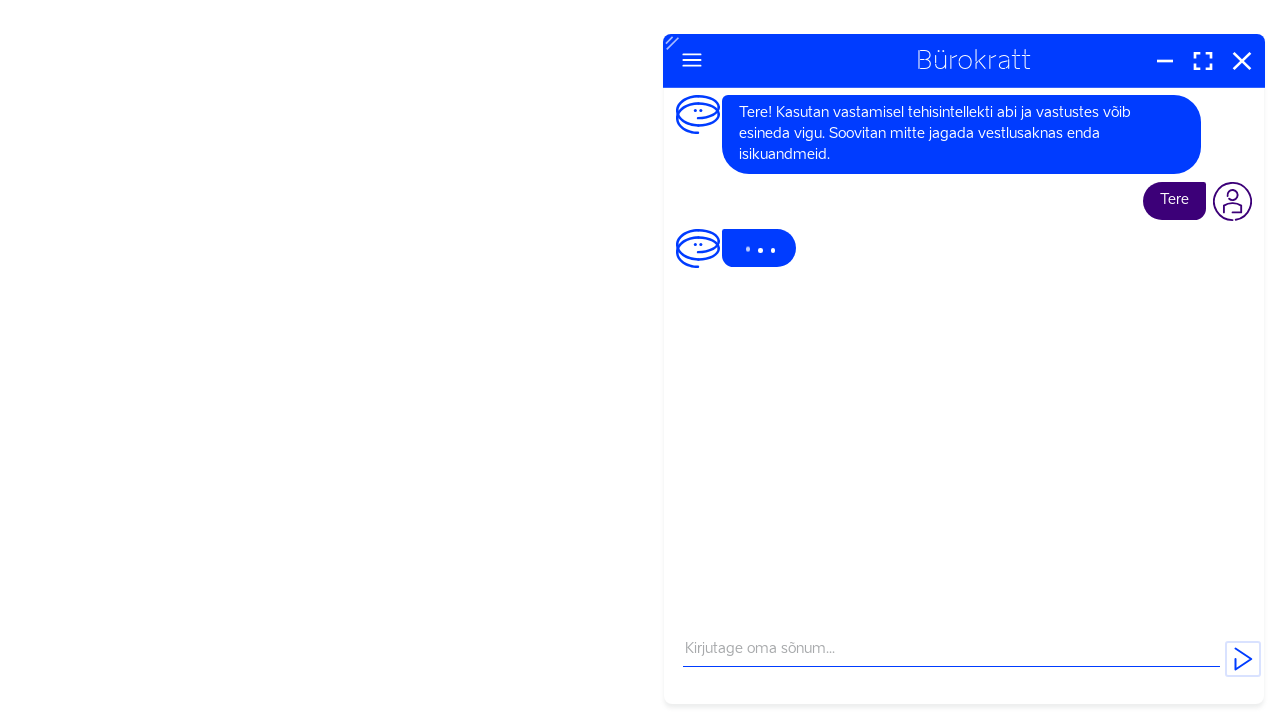

Waited 10 seconds for chat response
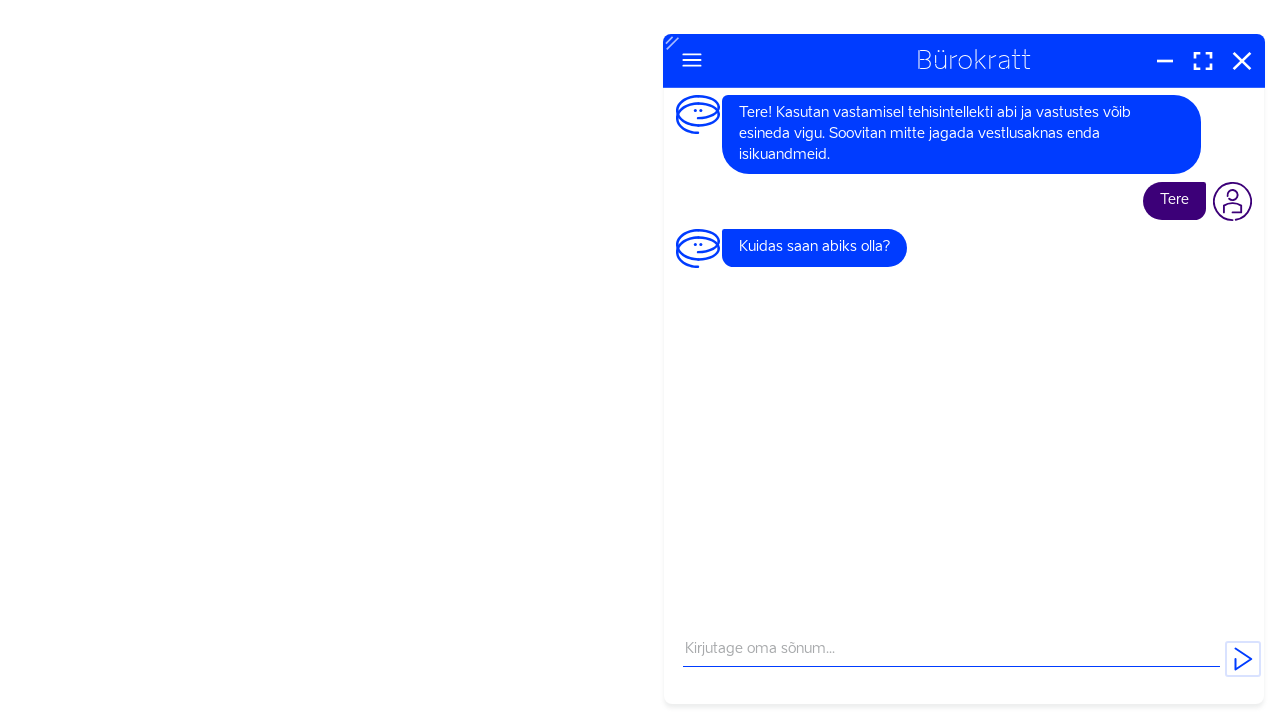

Clicked close button to close chat widget at (1242, 60) on internal:label="Sulge"i
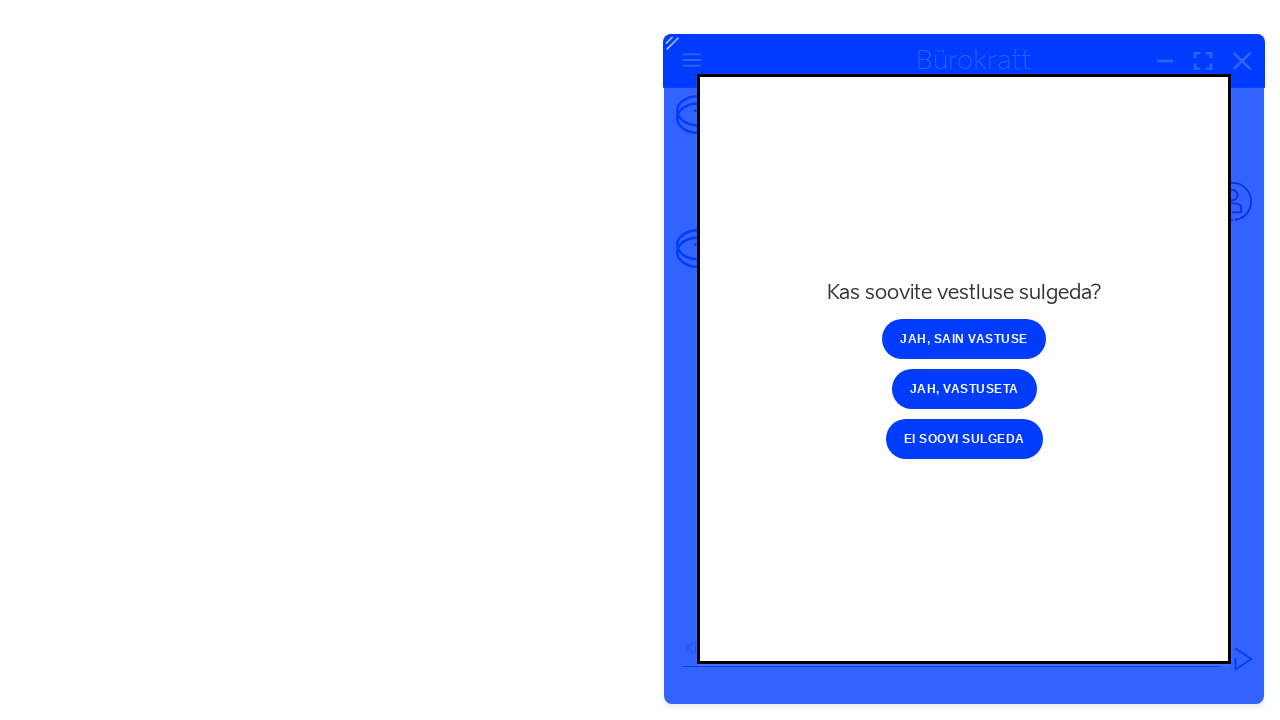

Clicked 'Yes, without answer' feedback button at (964, 389) on internal:role=button[name="Jah, vastuseta"i]
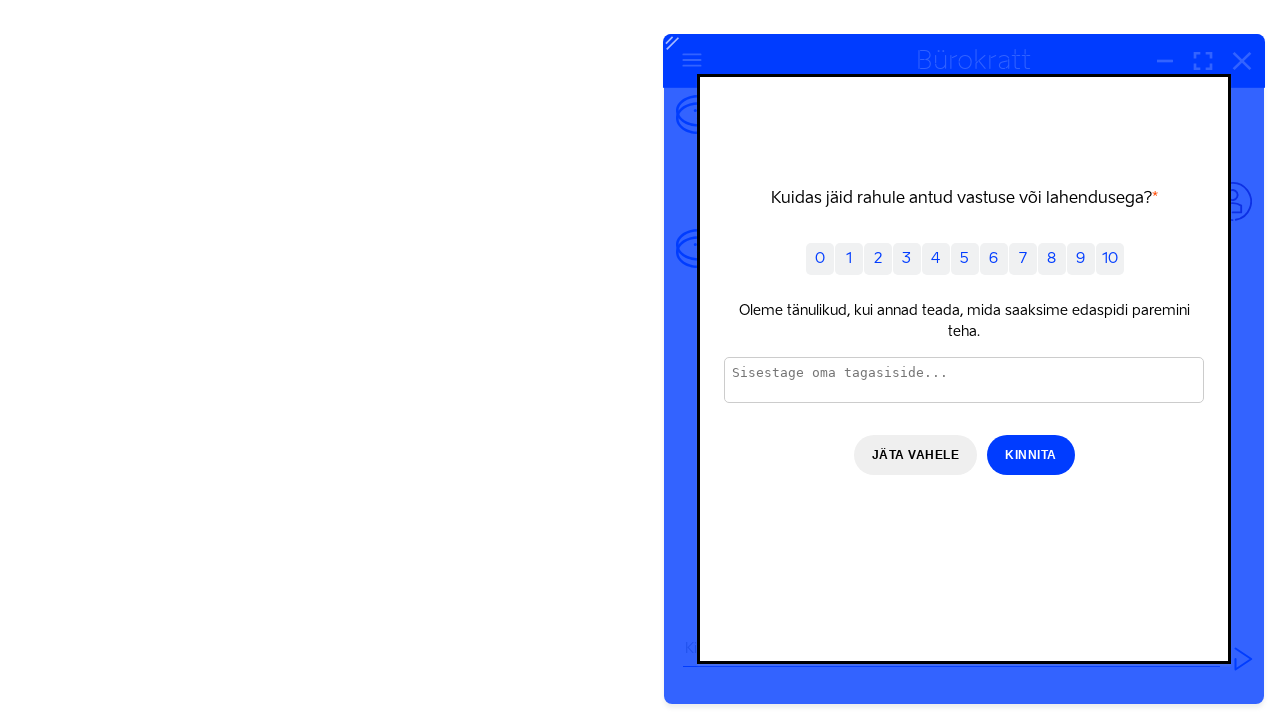

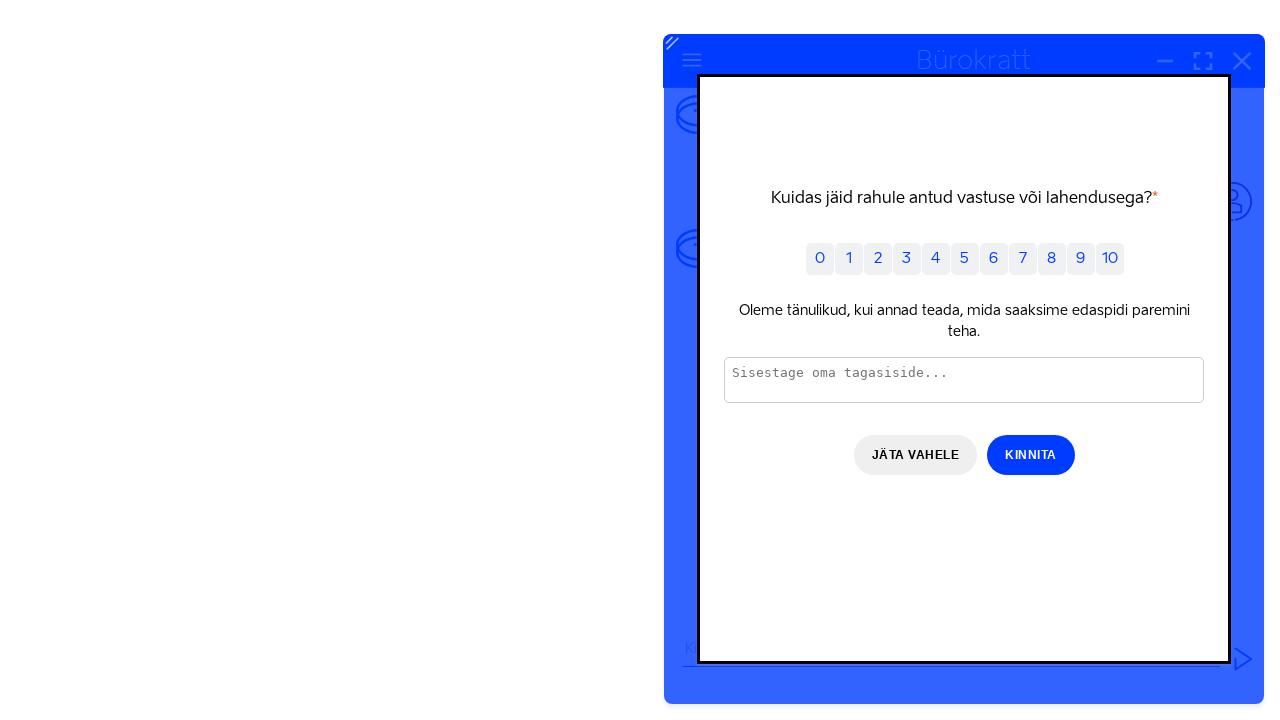